Tests drag and drop functionality within an iframe by dragging an element from source to destination

Starting URL: https://jqueryui.com/droppable/

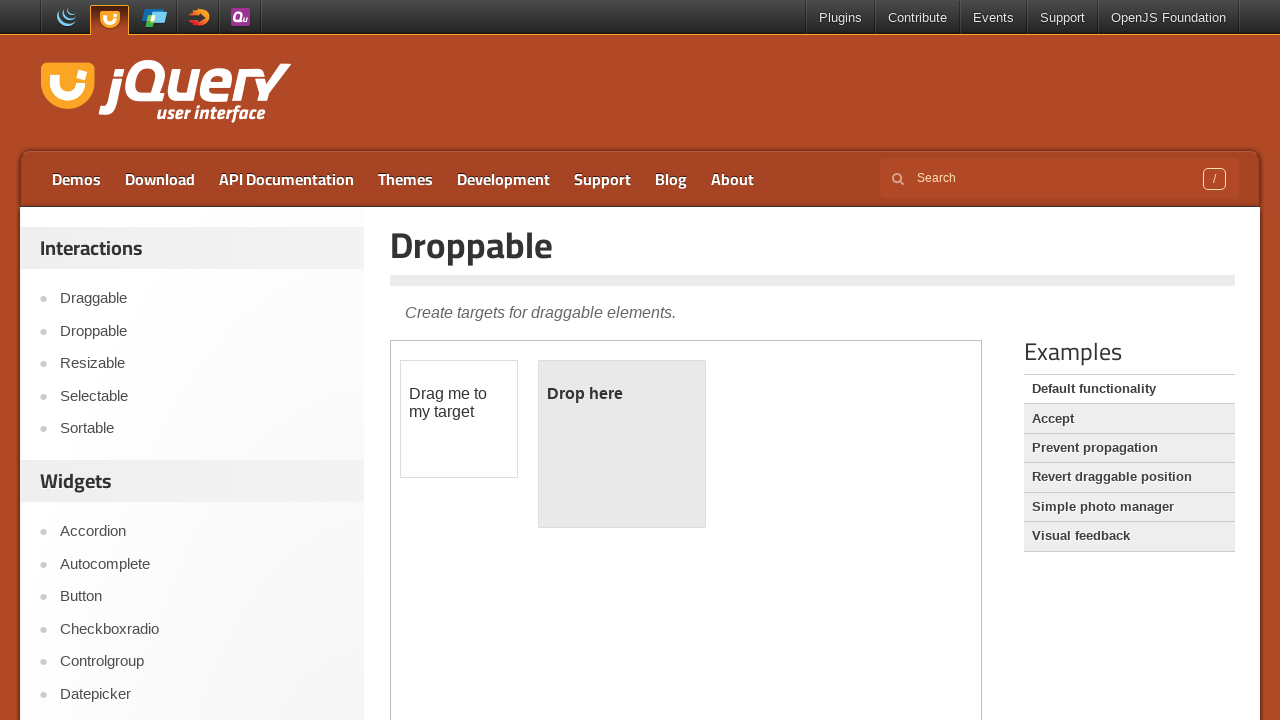

Located iframe with demo-frame class containing drag and drop demo
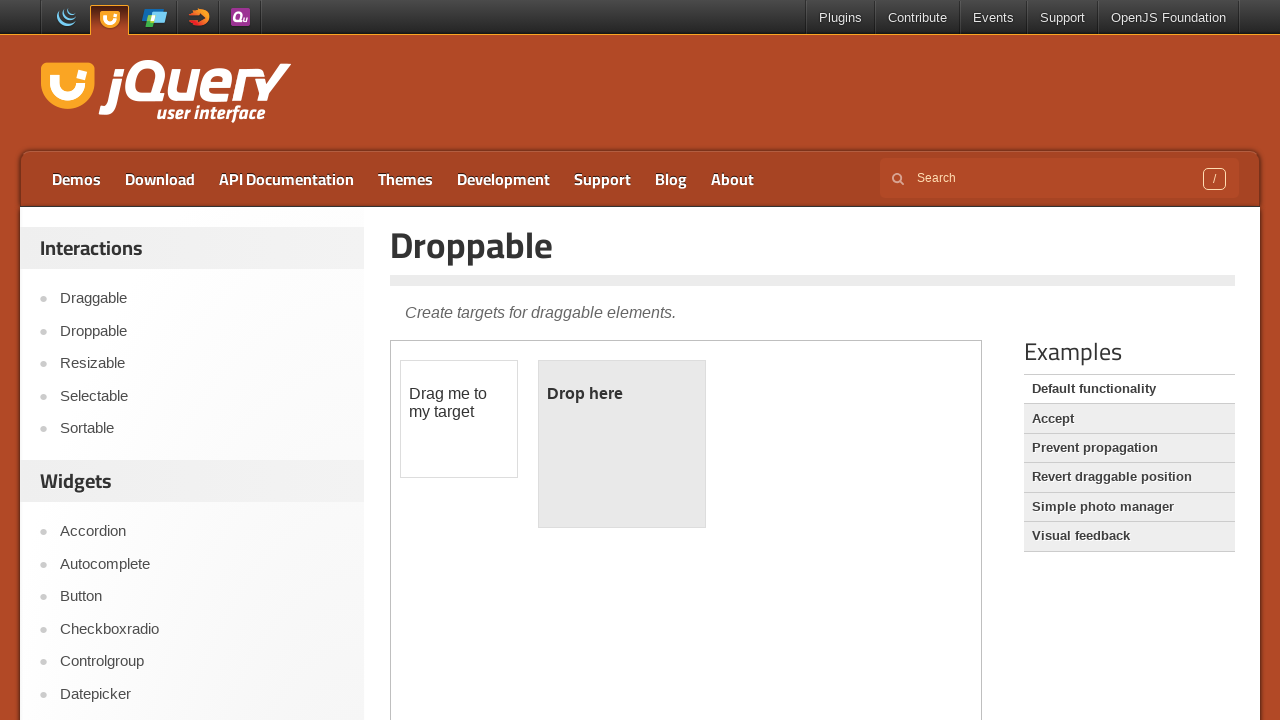

Located draggable element with id 'draggable' within iframe
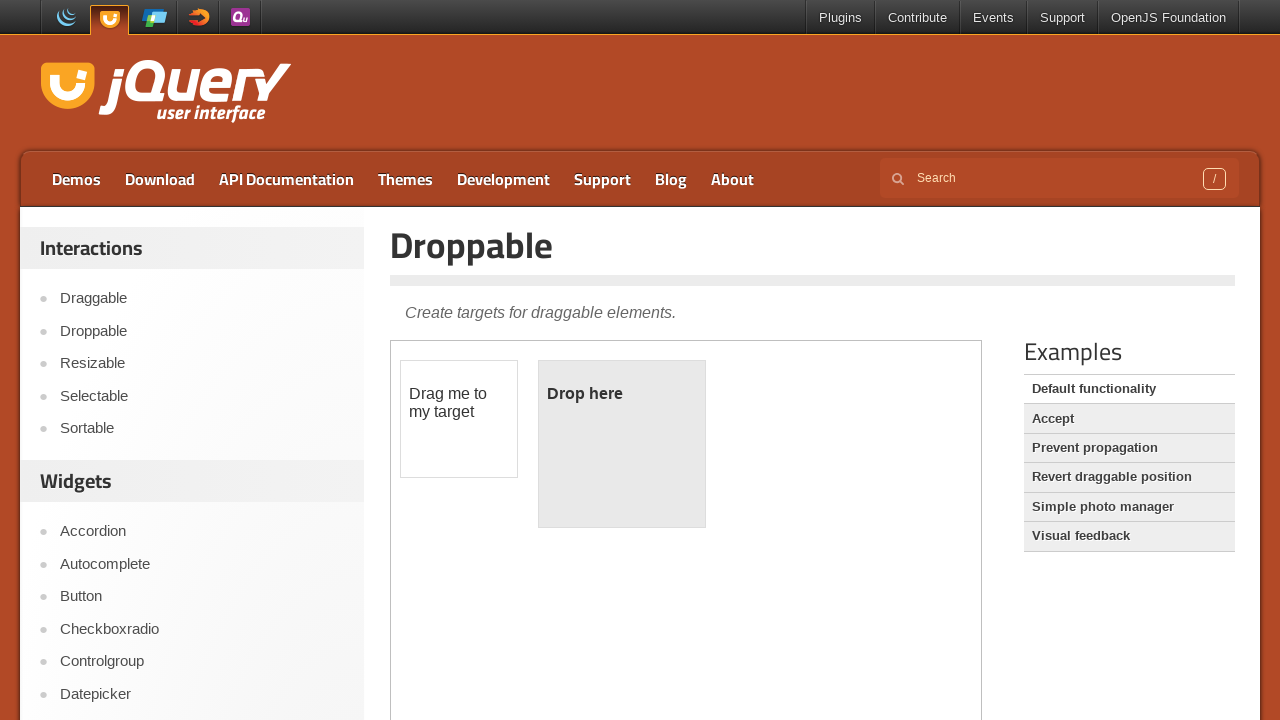

Located droppable element with id 'droppable' within iframe
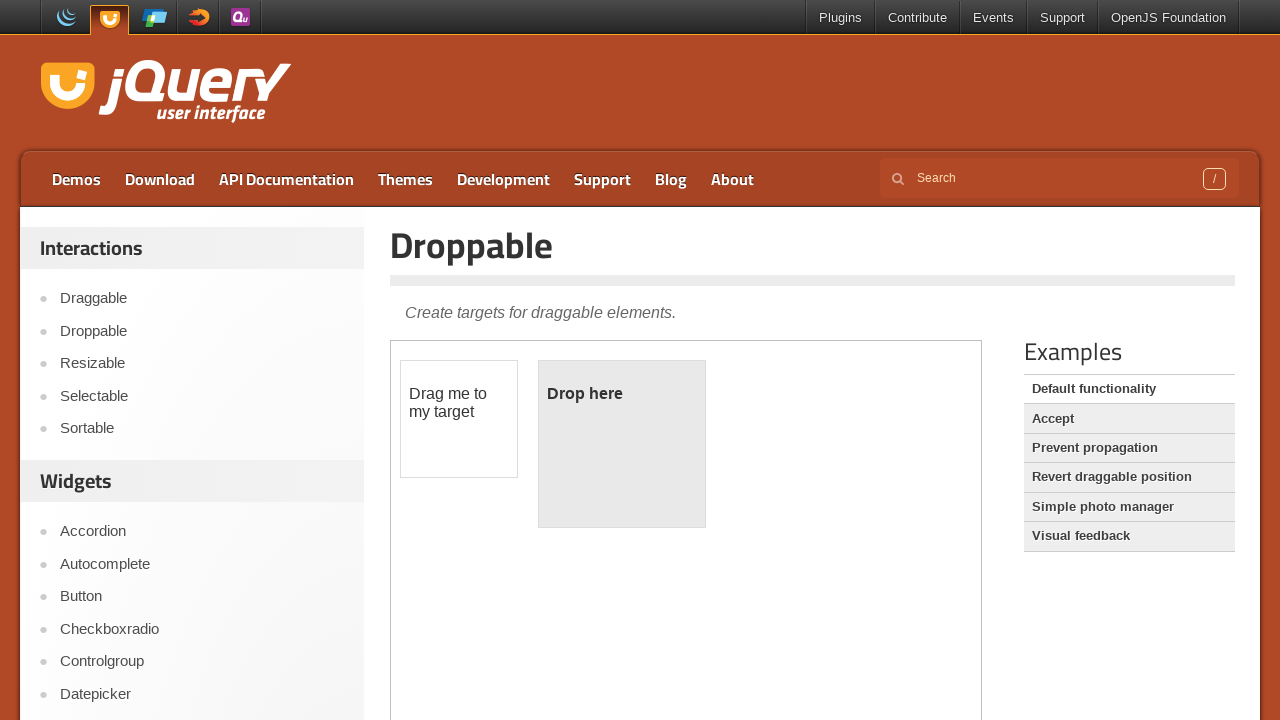

Dragged element from source to destination at (622, 444)
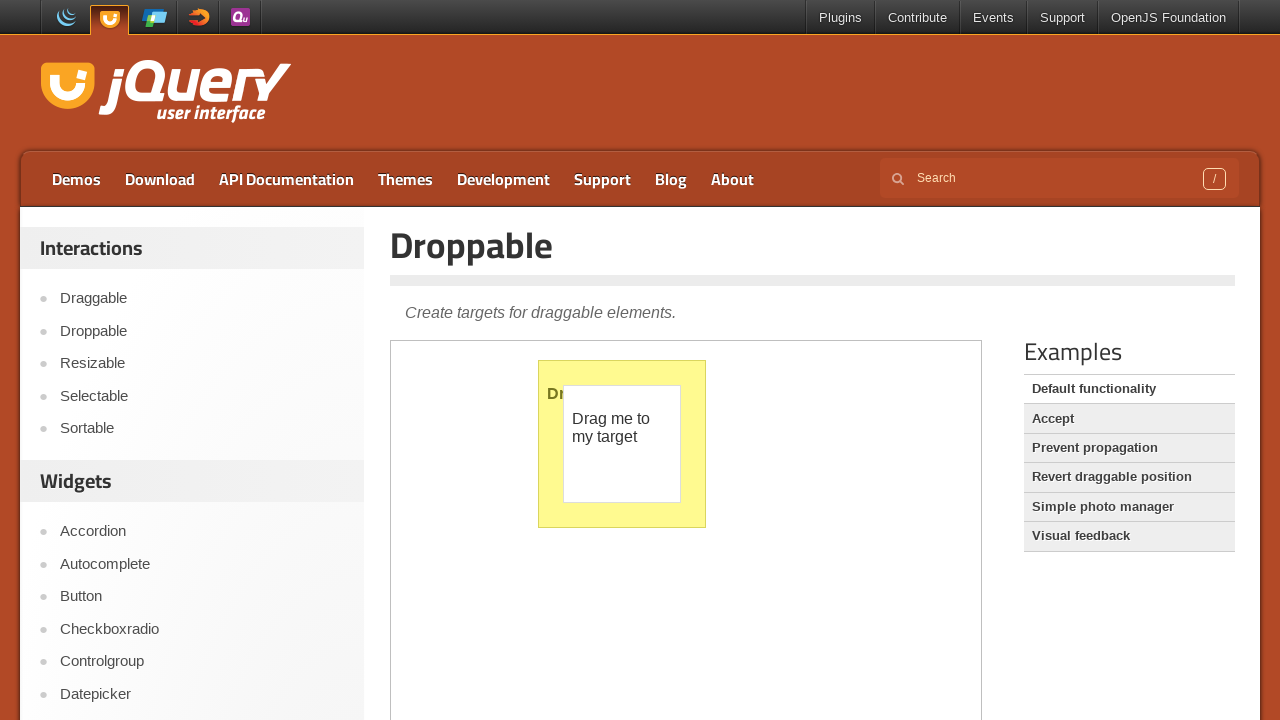

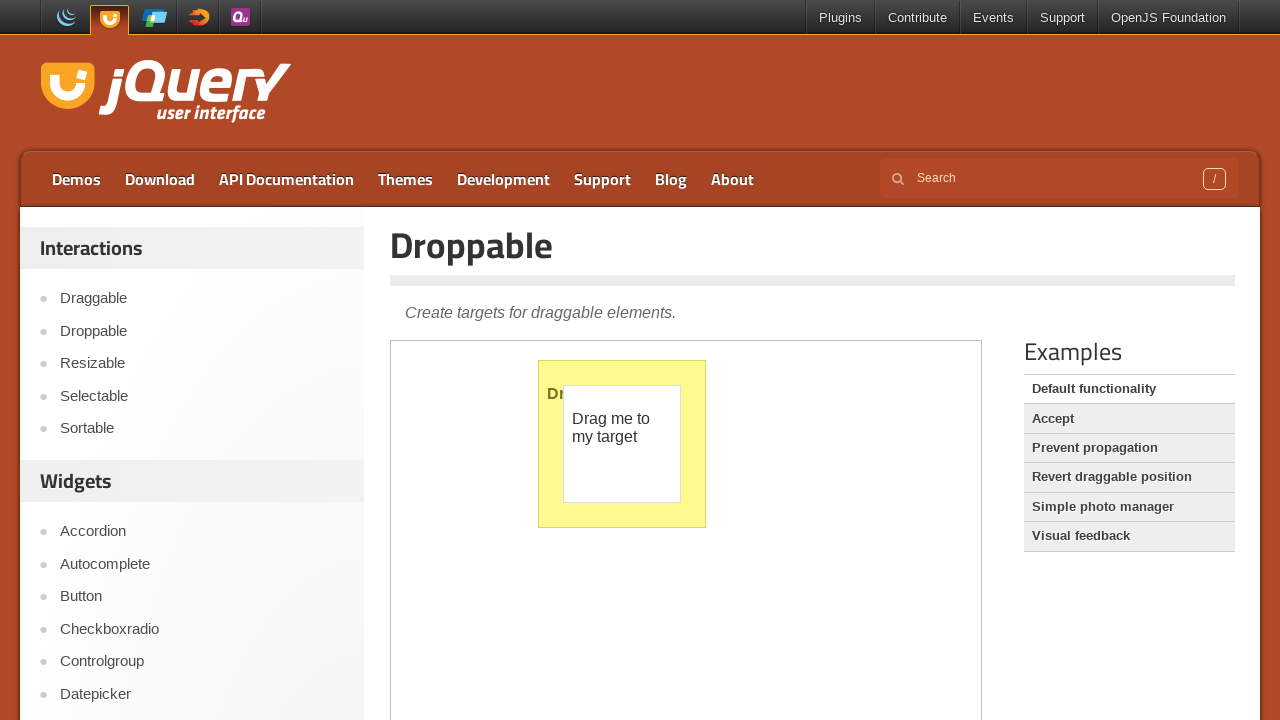